Tests the SF.gov pothole reporting form by navigating to it, clicking the Report button, handling the emergency disclaimer, selecting an issue type, and attempting to populate the location field with coordinates.

Starting URL: https://www.sf.gov/report-pothole-and-street-issues

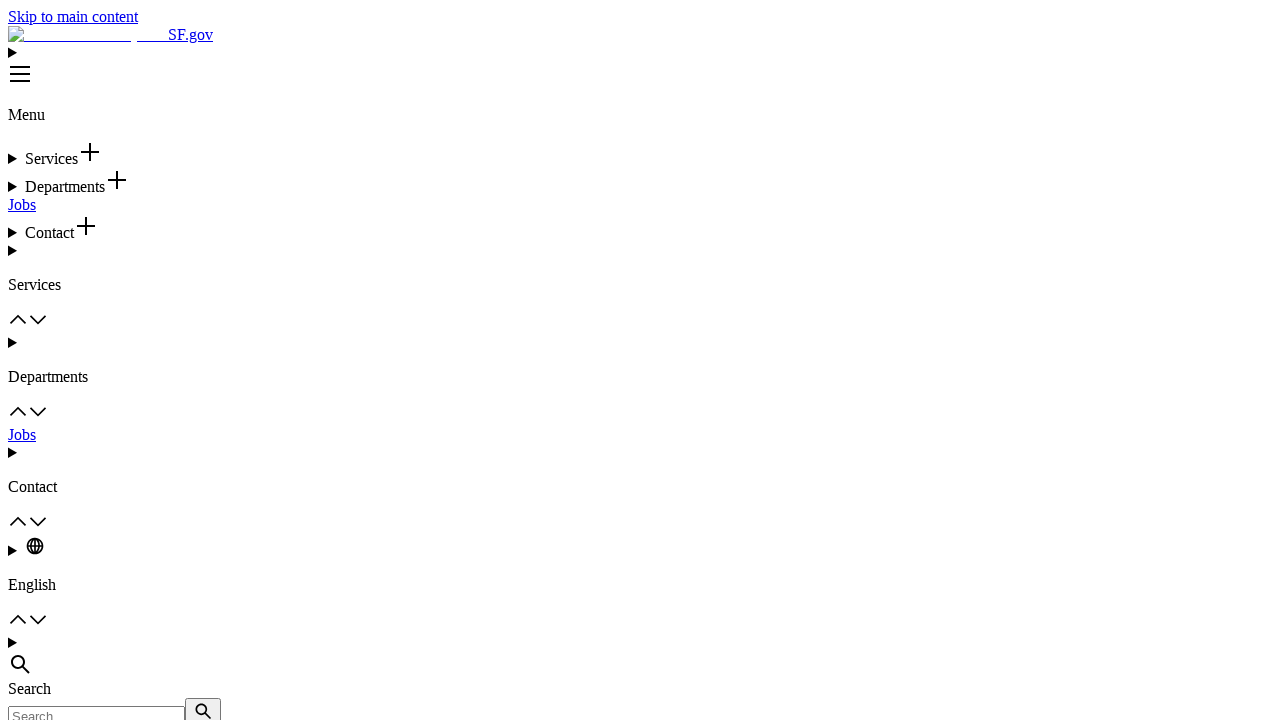

Waited 3 seconds for page to load
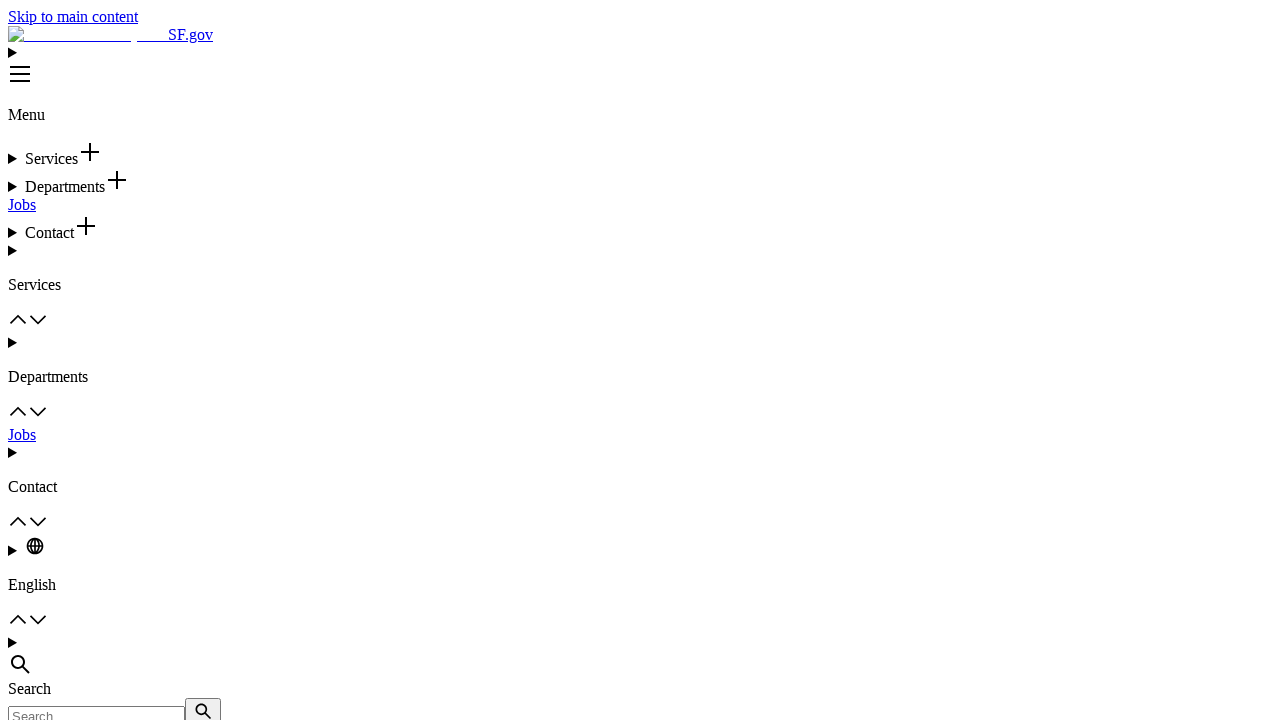

Located Report button linking to verintcloudservices.com
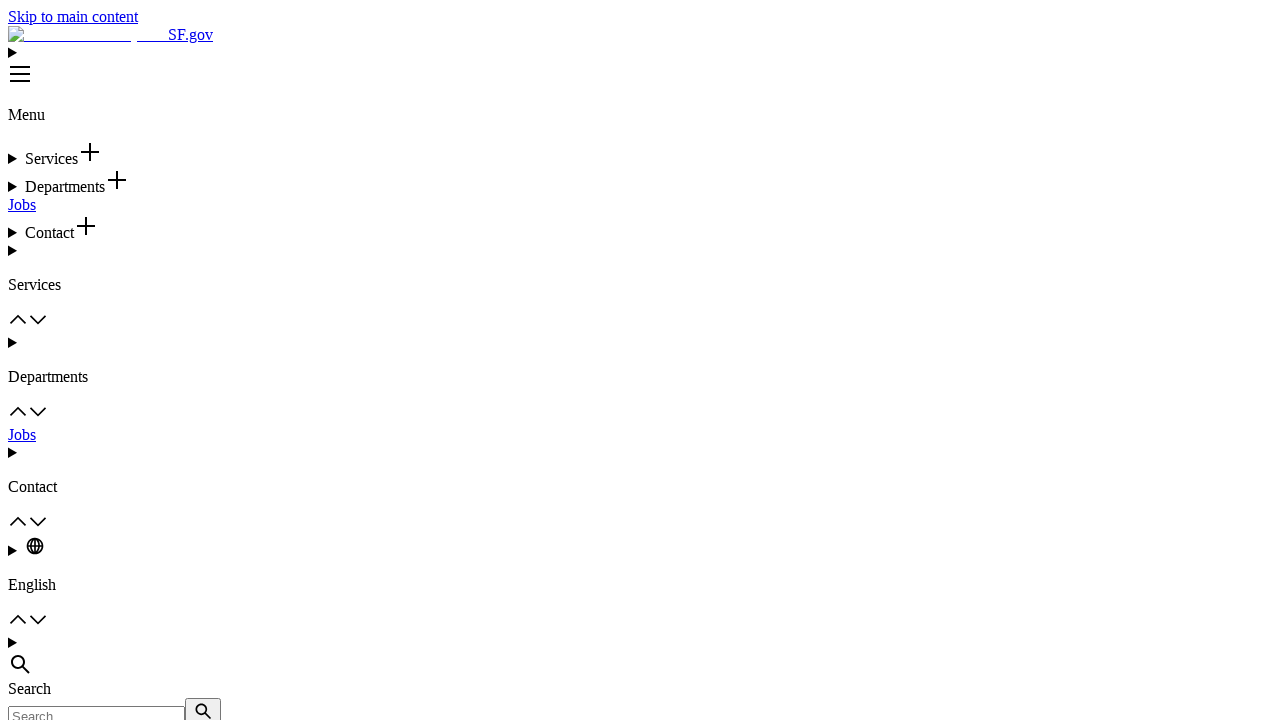

Clicked Report button at (30, 361) on a[href*="verintcloudservices.com"] >> nth=0
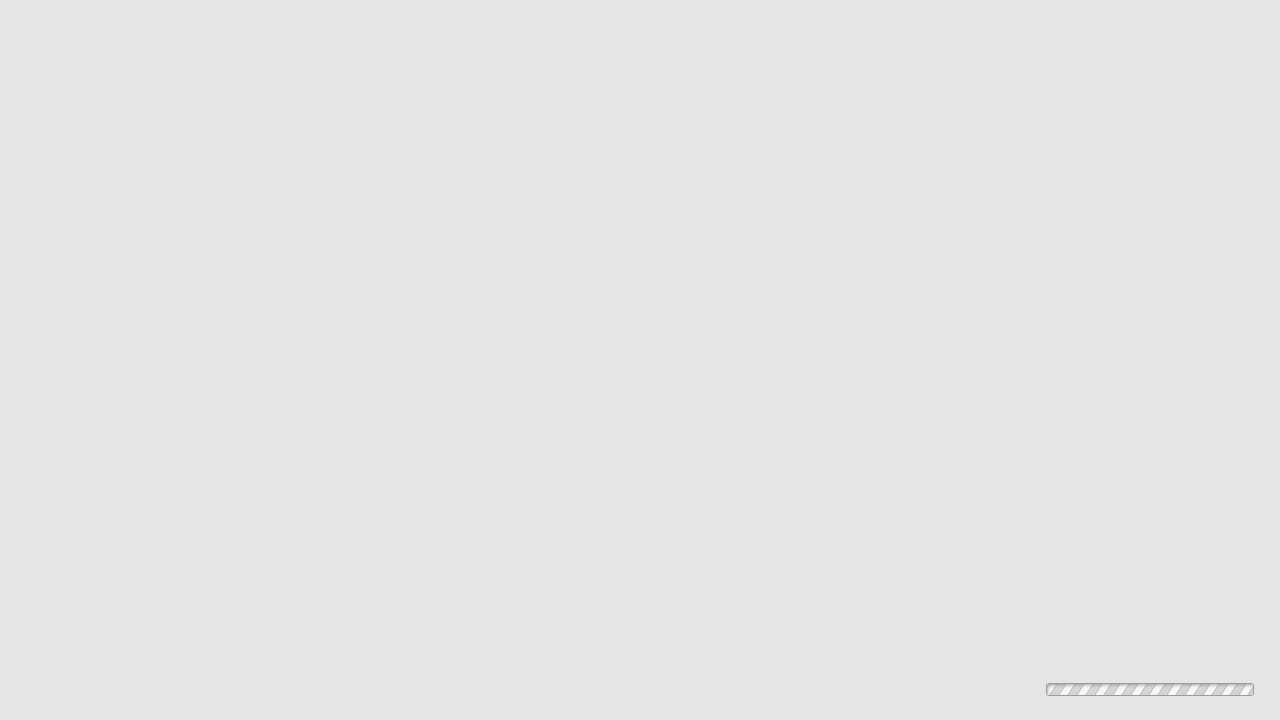

Waited 5 seconds for reporting form to load
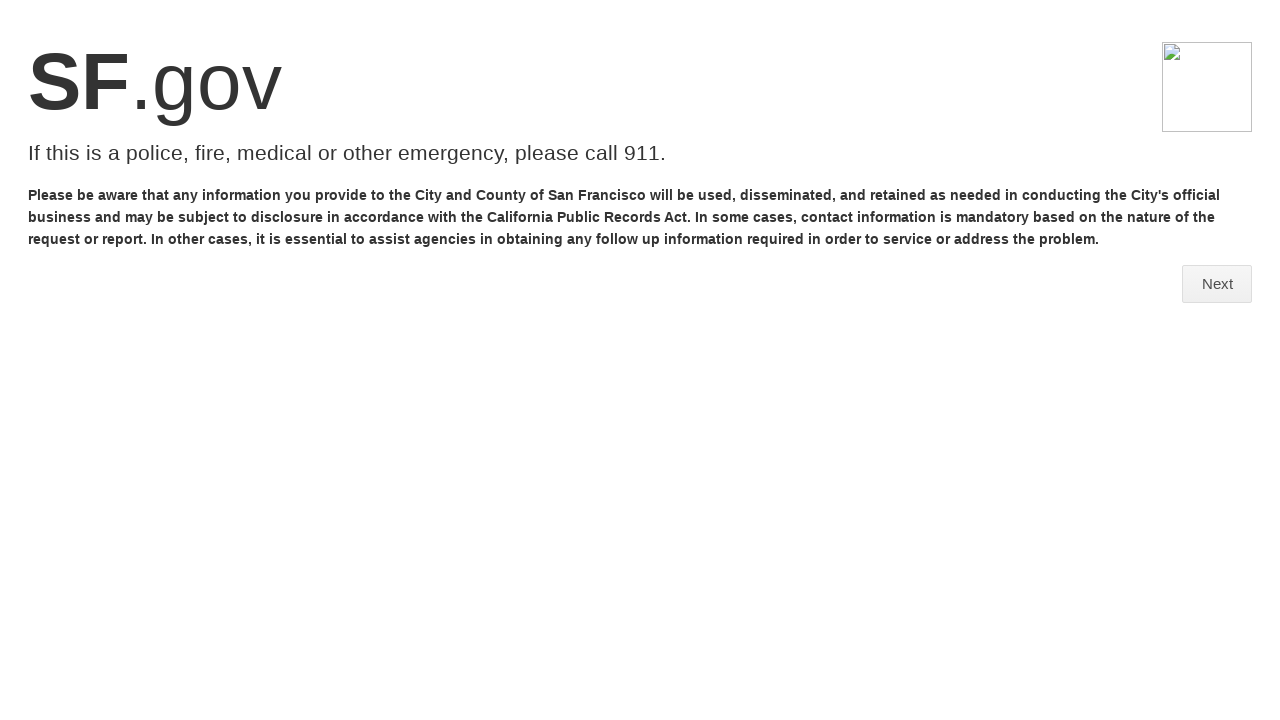

Located emergency disclaimer Next/Continue button
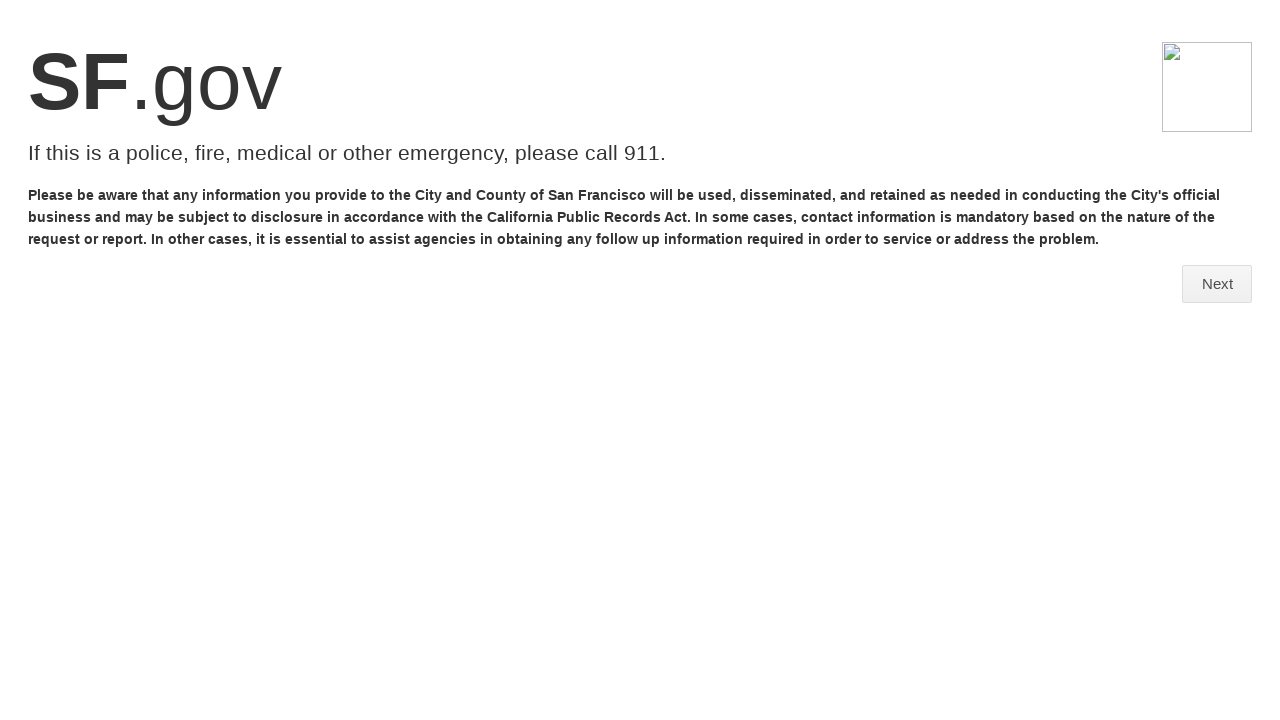

Clicked Next/Continue button to dismiss emergency disclaimer at (1217, 284) on button:has-text("Next"), button:has-text("Continue"), a:has-text("Next"), a:has-
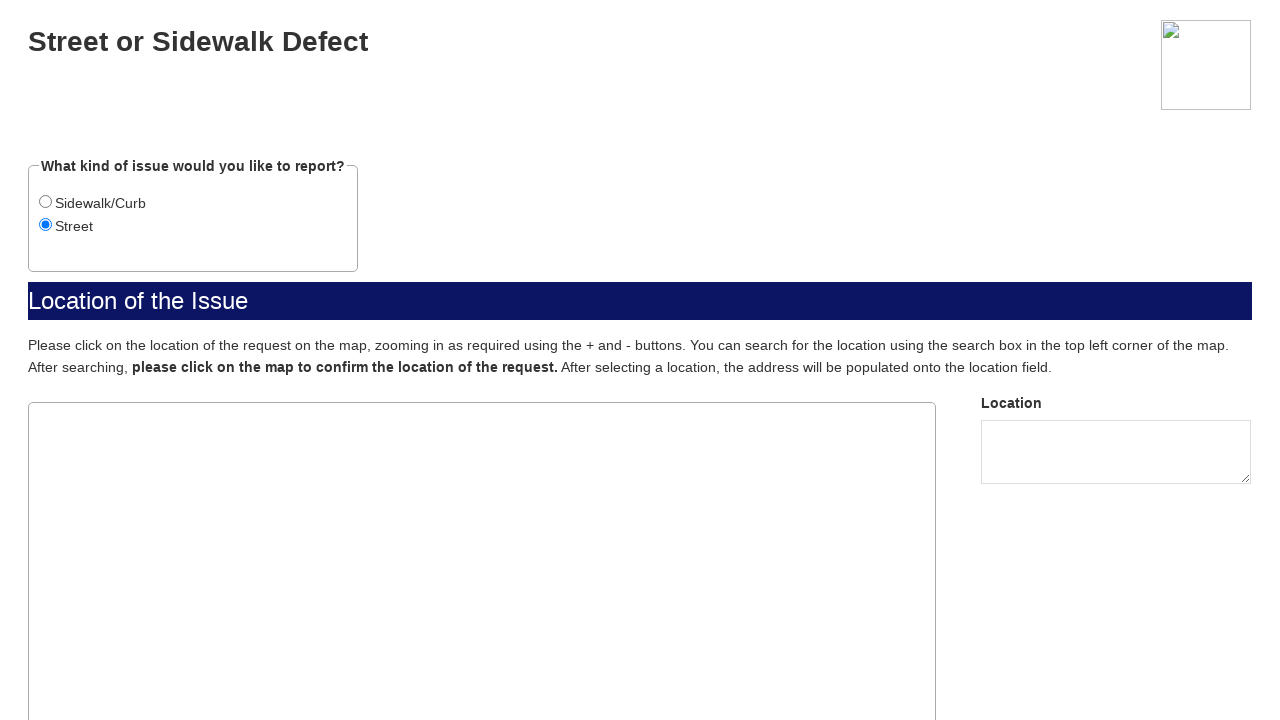

Waited 3 seconds after dismissing disclaimer
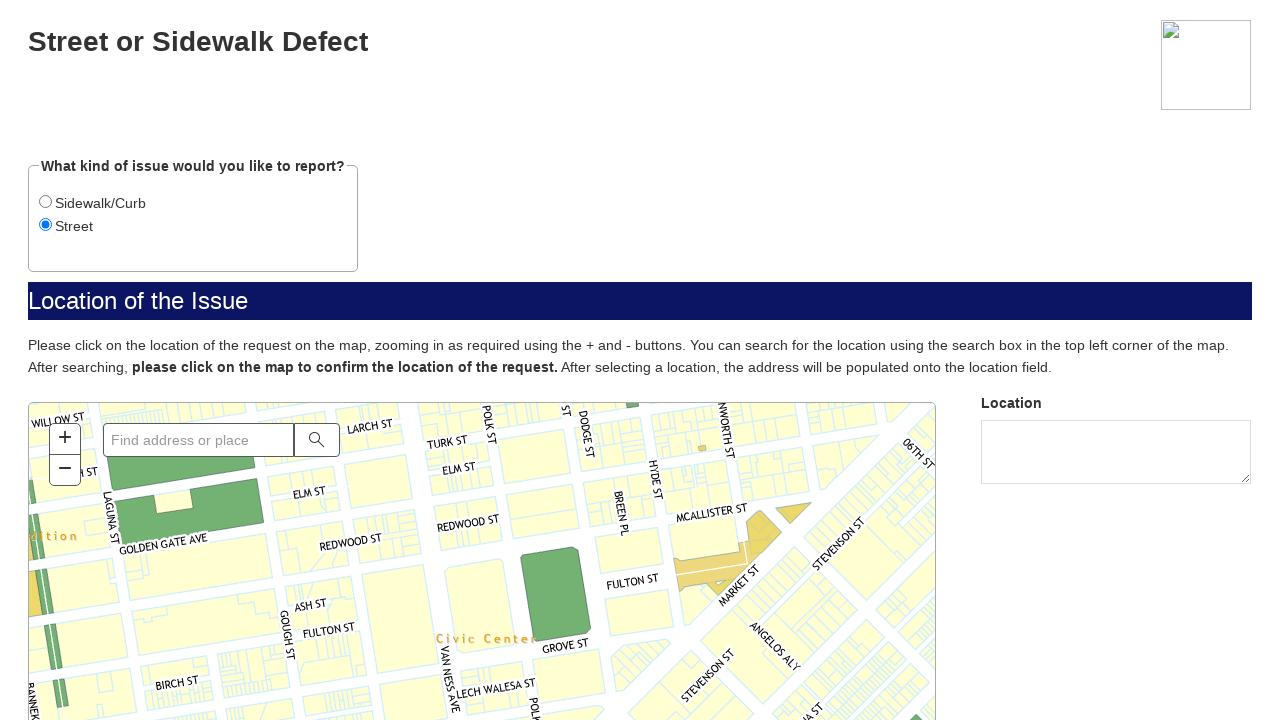

Located radio buttons for issue type selection
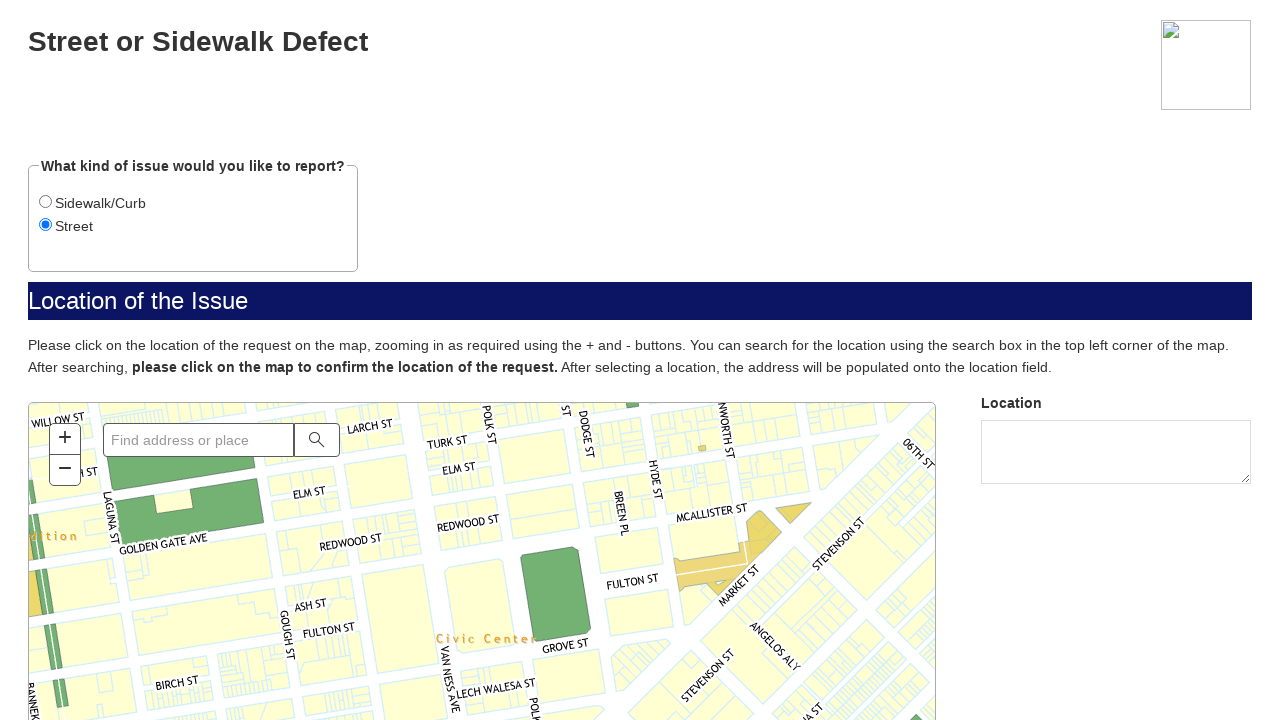

Selected first radio button (Street issue type) at (46, 202) on input[type="radio"] >> nth=0
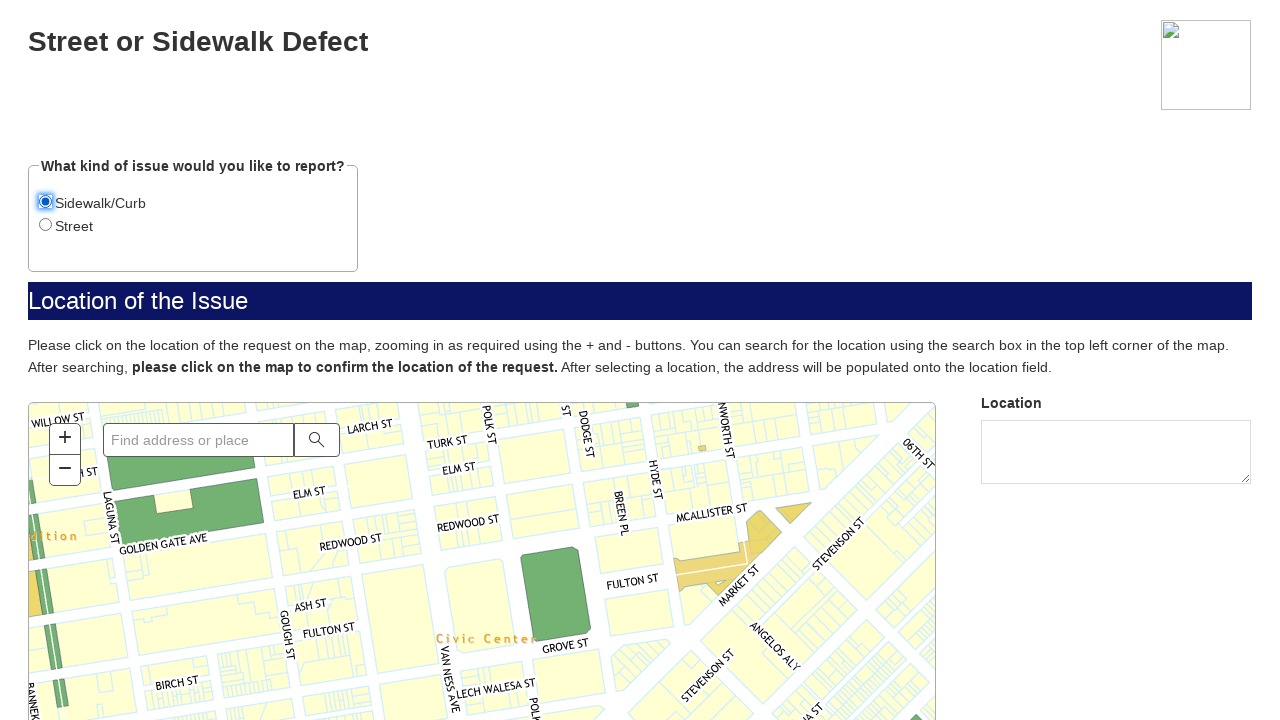

Waited 1 second after selecting issue type
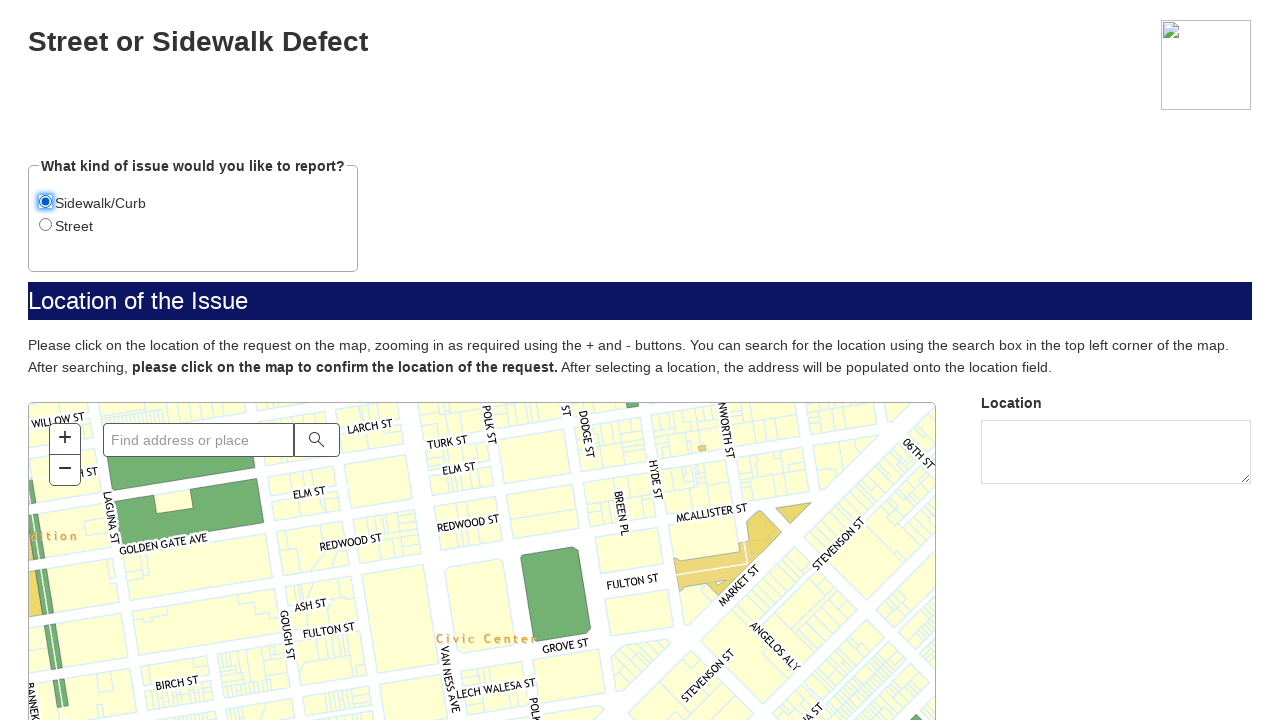

Located address/location input field
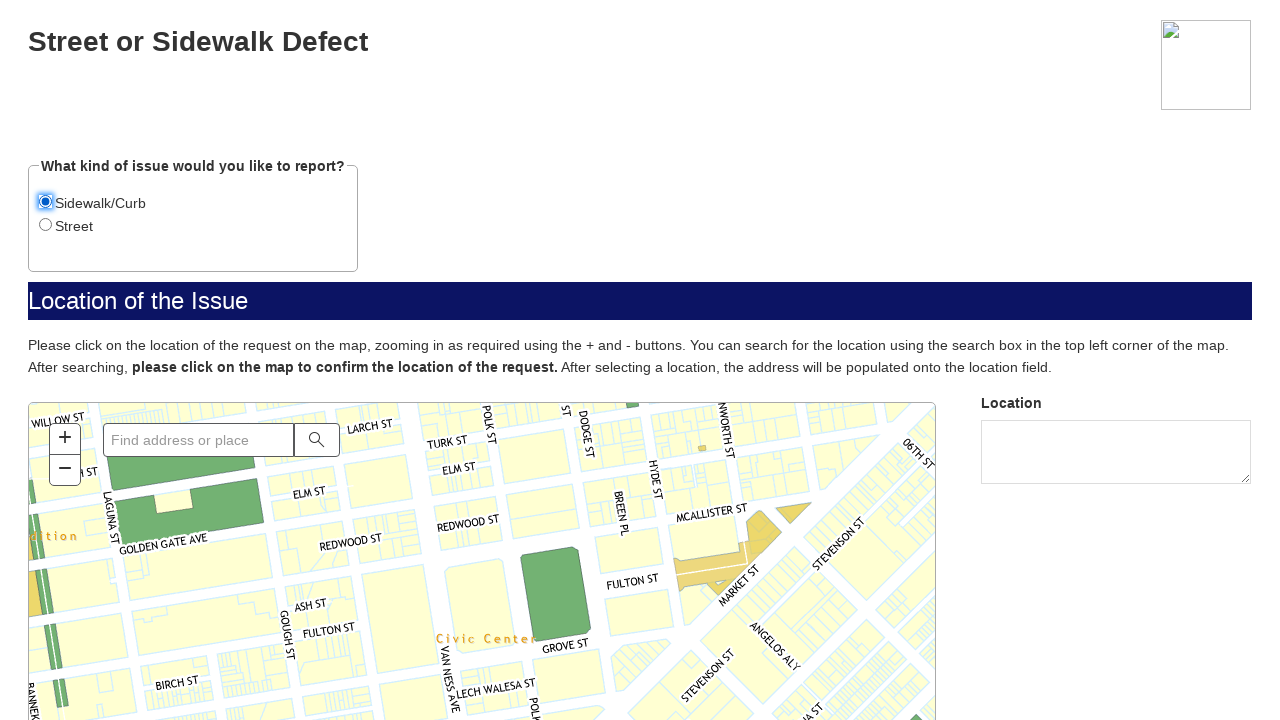

Located Next/Continue button to proceed with form submission
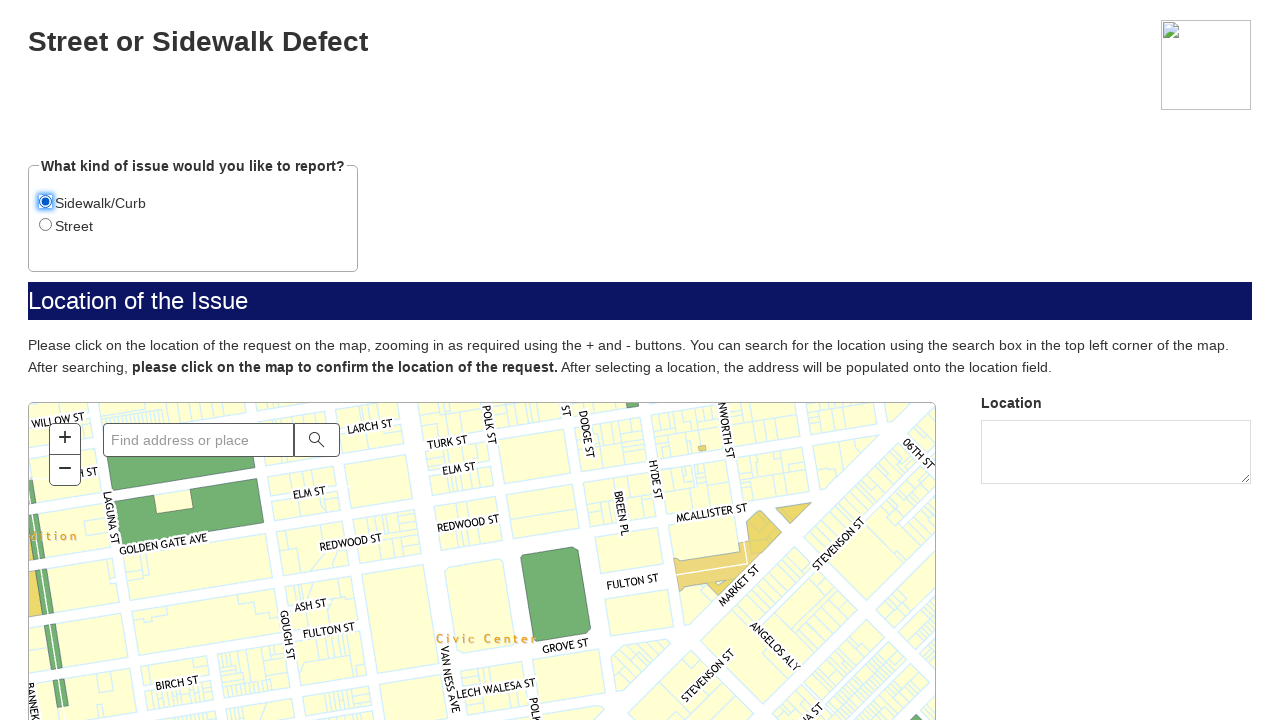

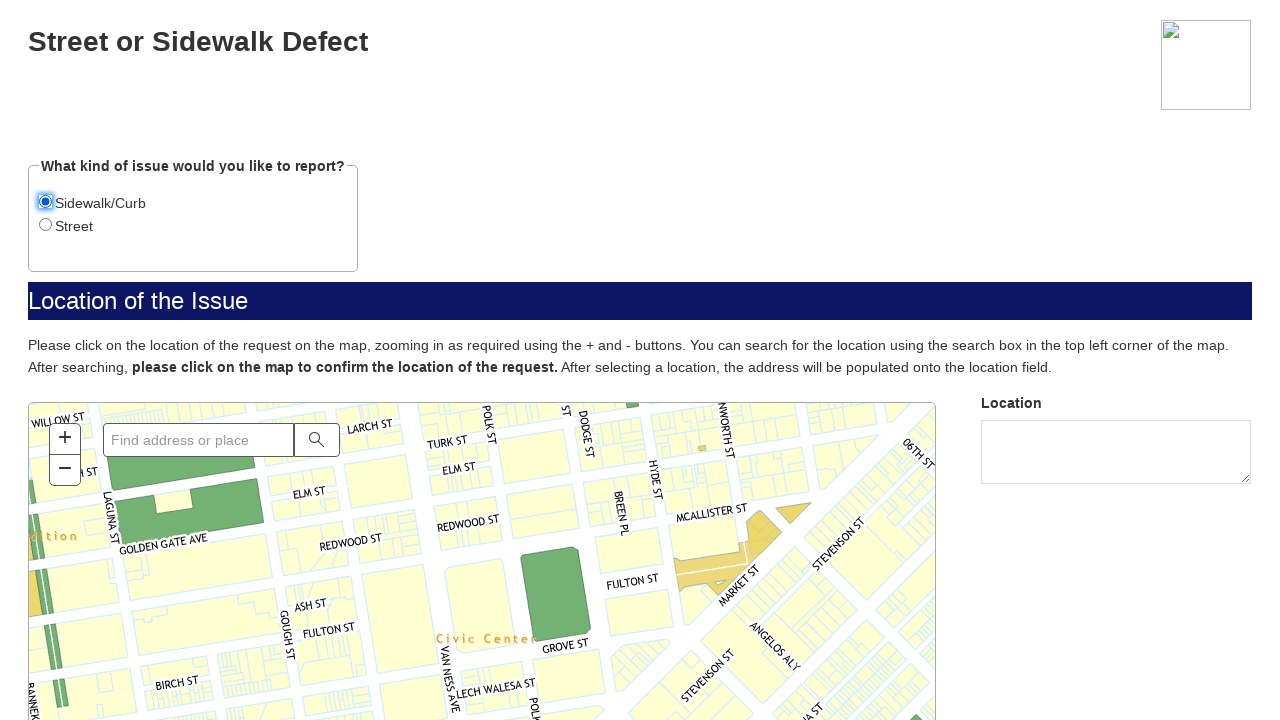